Tests auto-suggest dropdown functionality by typing a partial country name, waiting for suggestions to appear, and selecting "India" from the dropdown options.

Starting URL: https://rahulshettyacademy.com/dropdownsPractise/

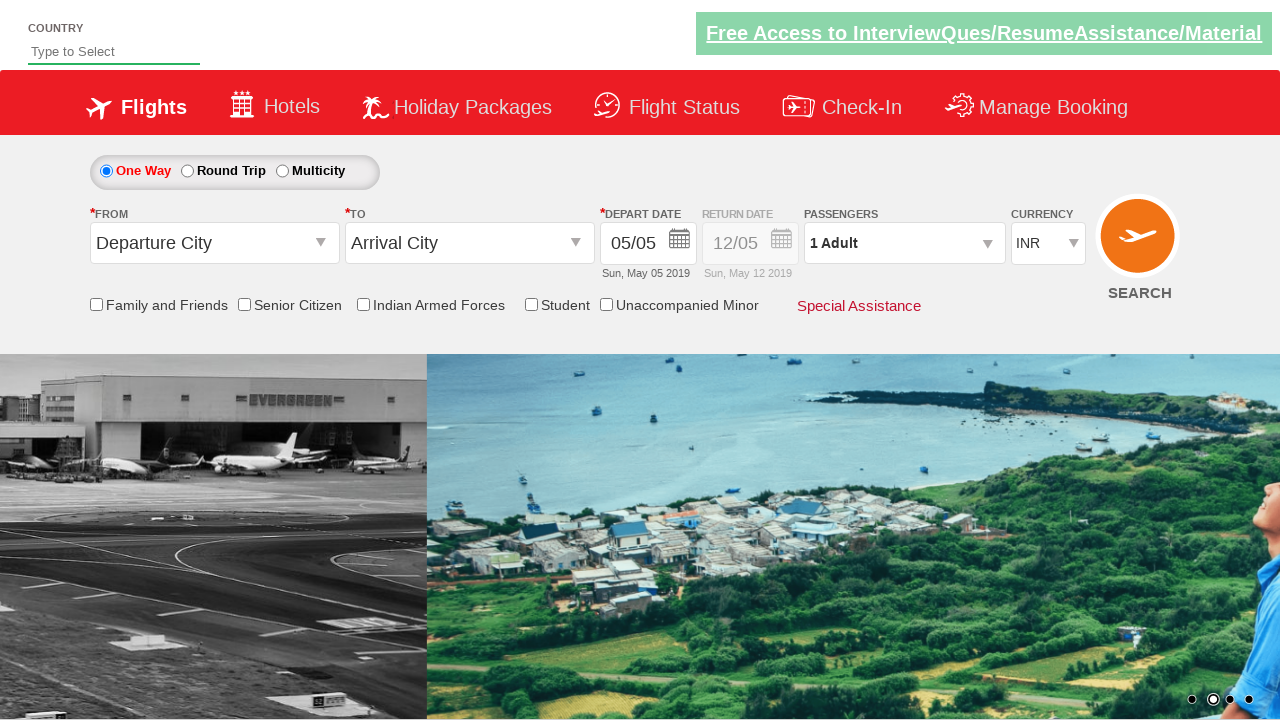

Typed 'ind' in auto-suggest field to trigger dropdown on #autosuggest
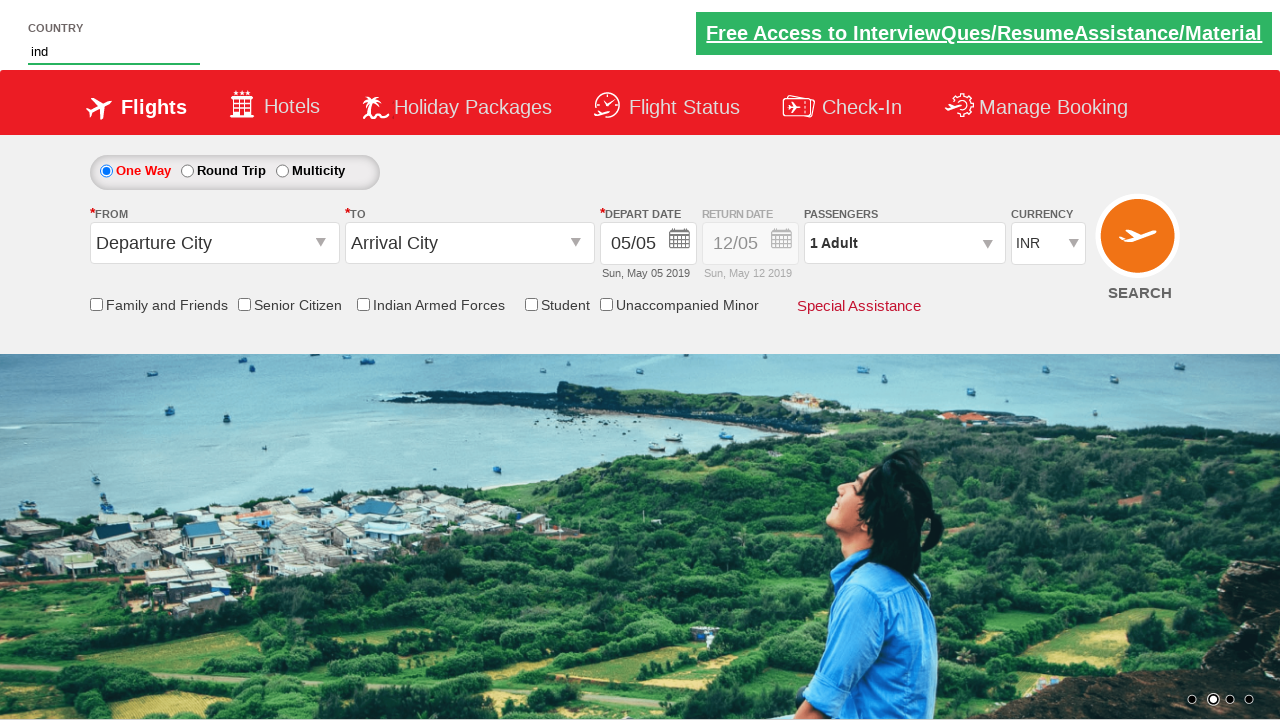

Auto-suggest dropdown options appeared
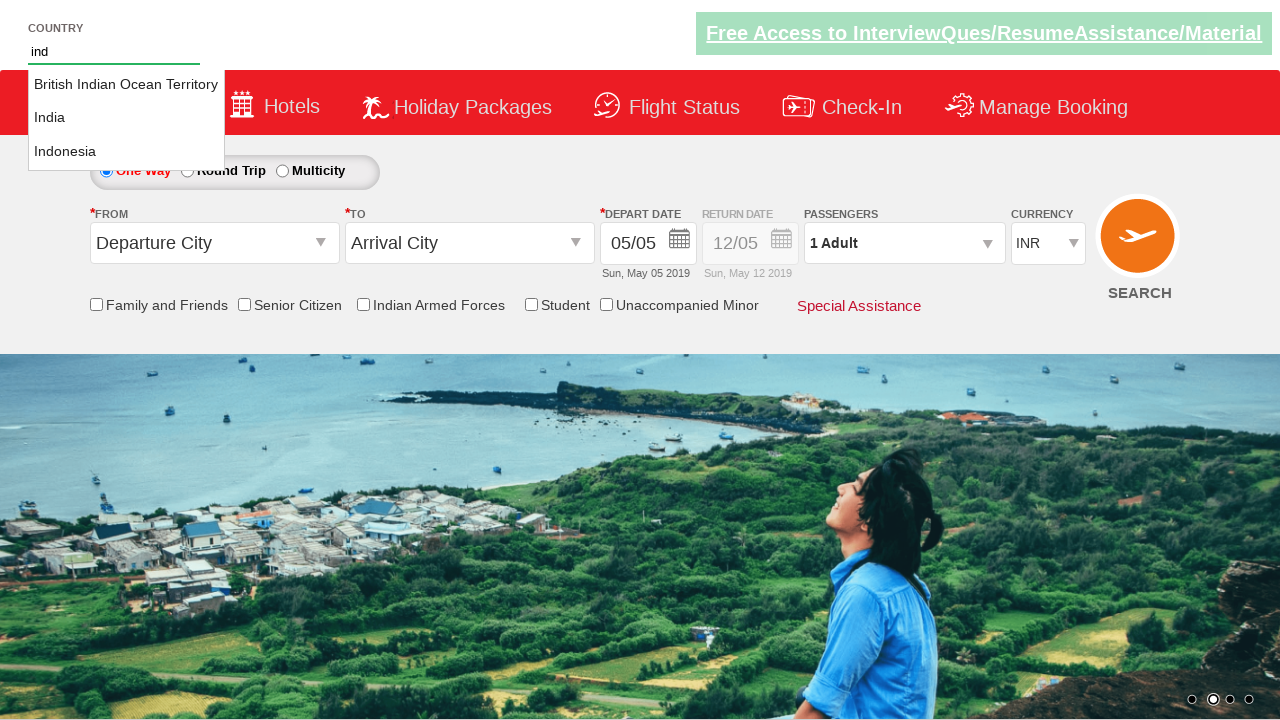

Located all auto-suggest option elements
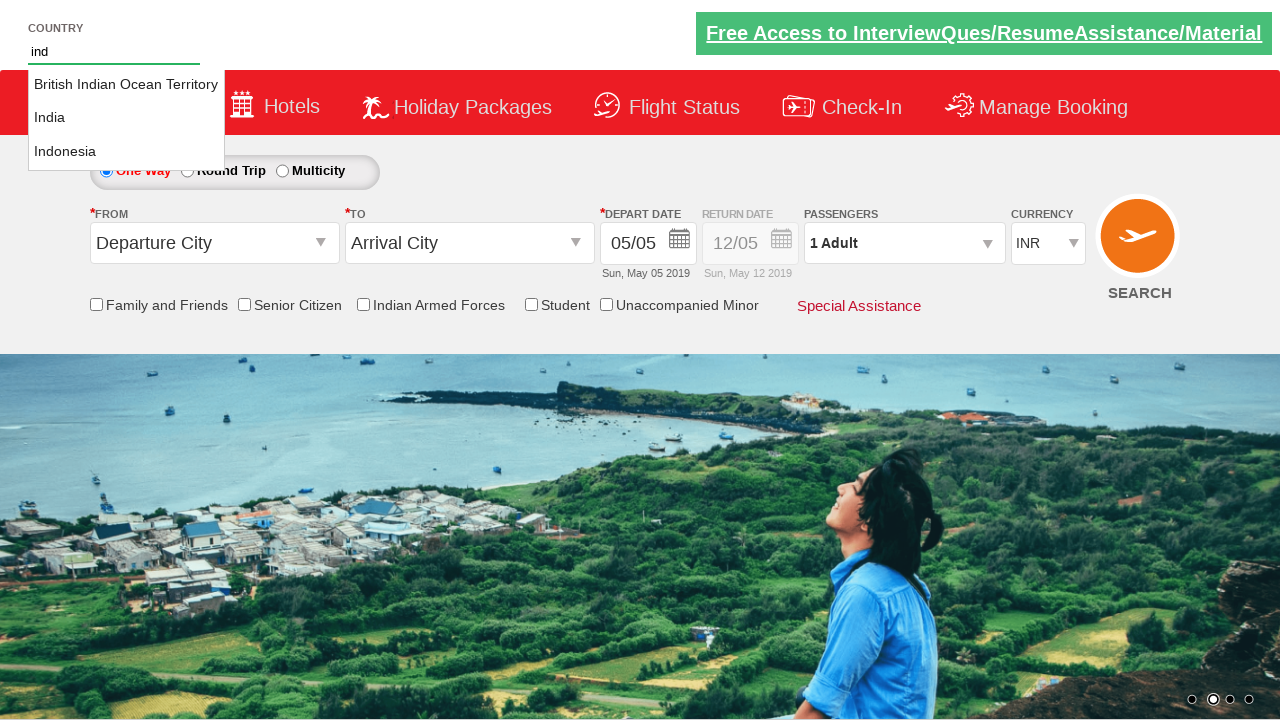

Found 3 auto-suggest options
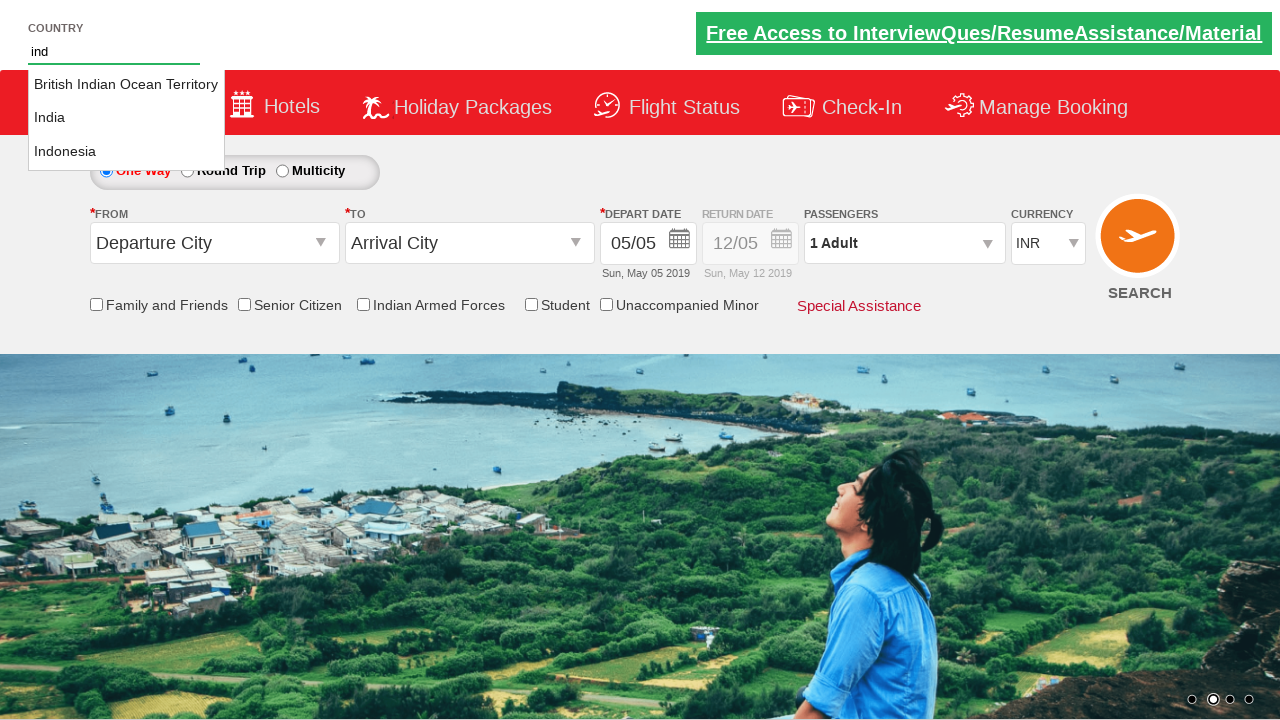

Selected 'India' from auto-suggest dropdown at (126, 118) on li.ui-menu-item a >> nth=1
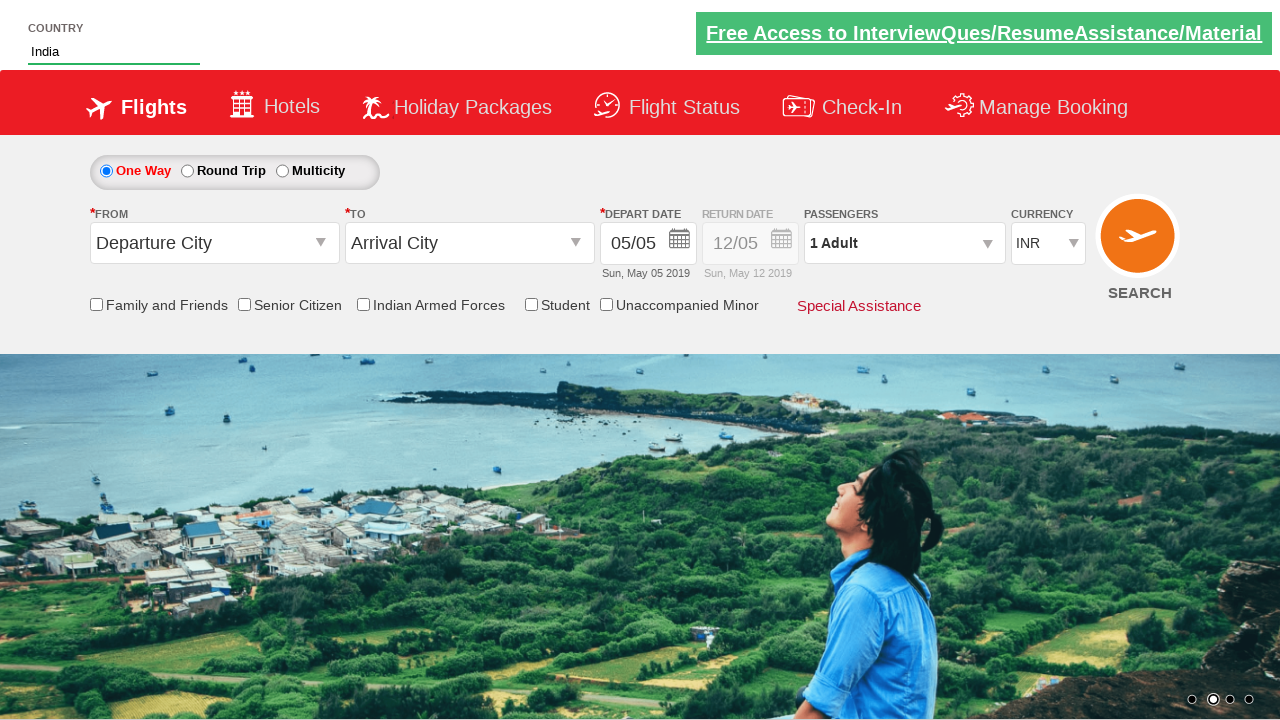

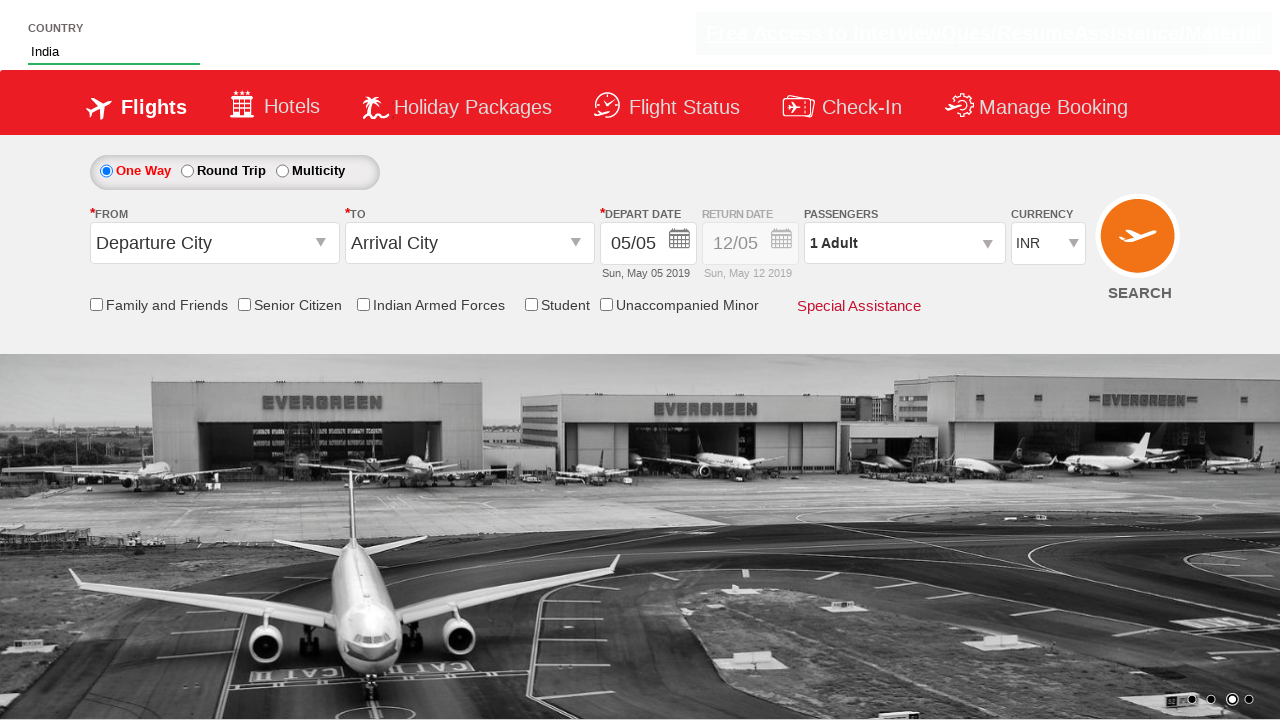